Tests navigation by hovering over and clicking the "Get started free" link on the BrowserStack homepage.

Starting URL: https://www.browserstack.com/

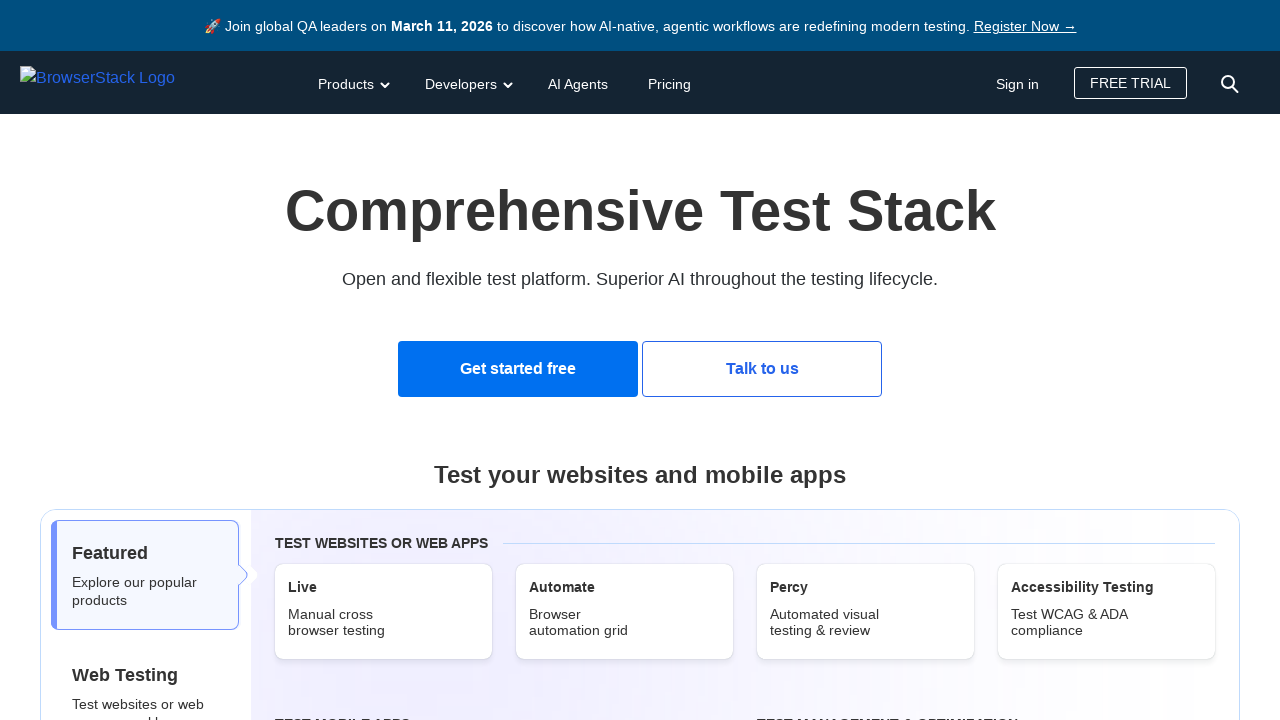

Waited for 'Get started free' link to be visible
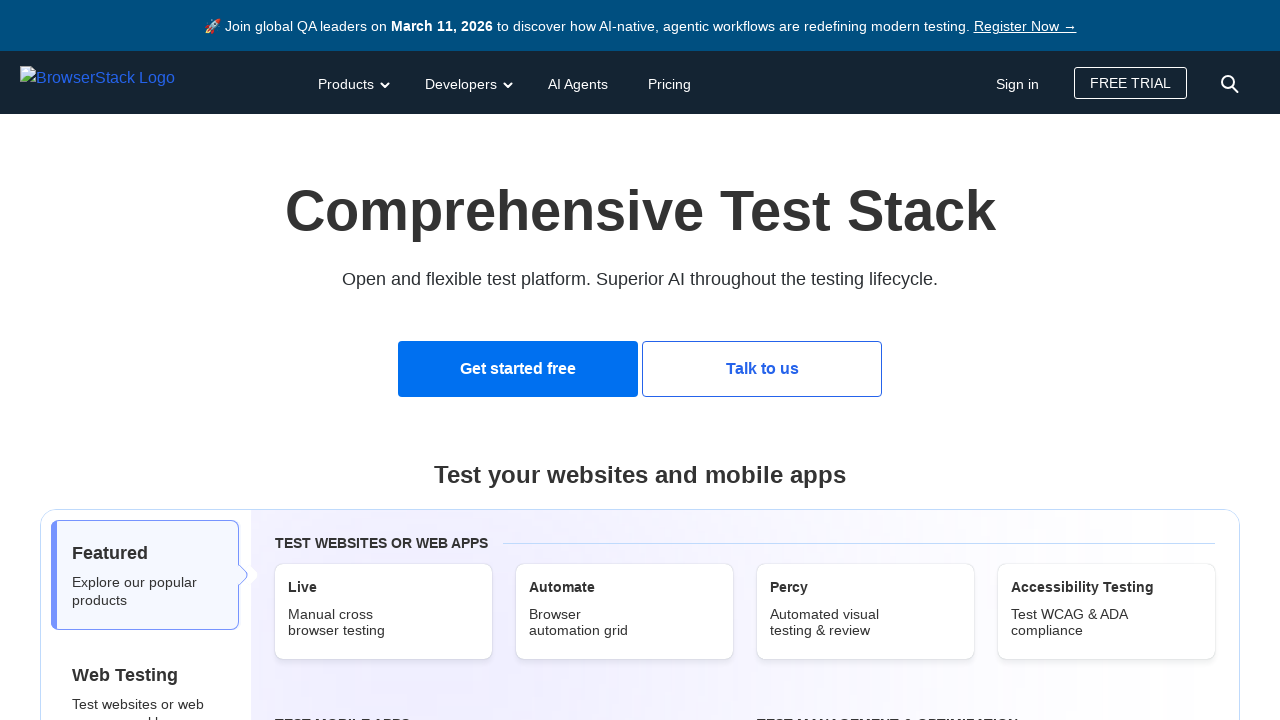

Hovered over 'Get started free' link at (518, 369) on text=Get started free >> nth=0
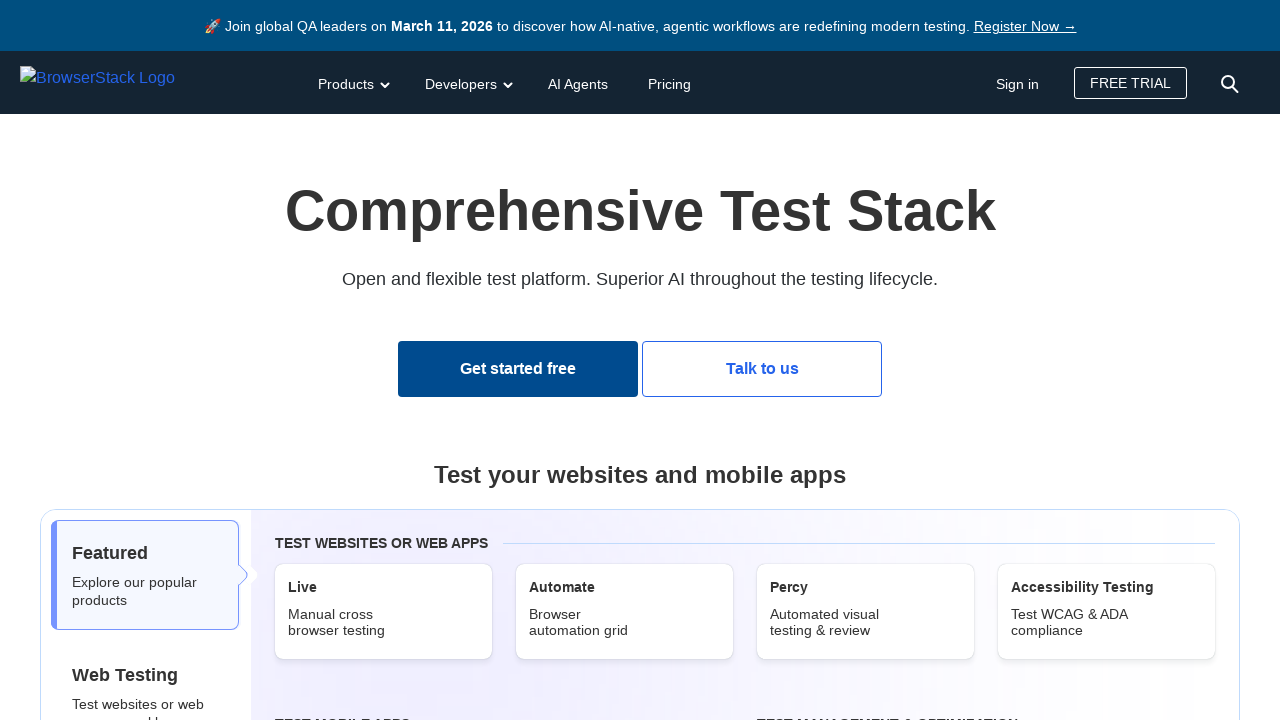

Clicked 'Get started free' link at (518, 369) on text=Get started free >> nth=0
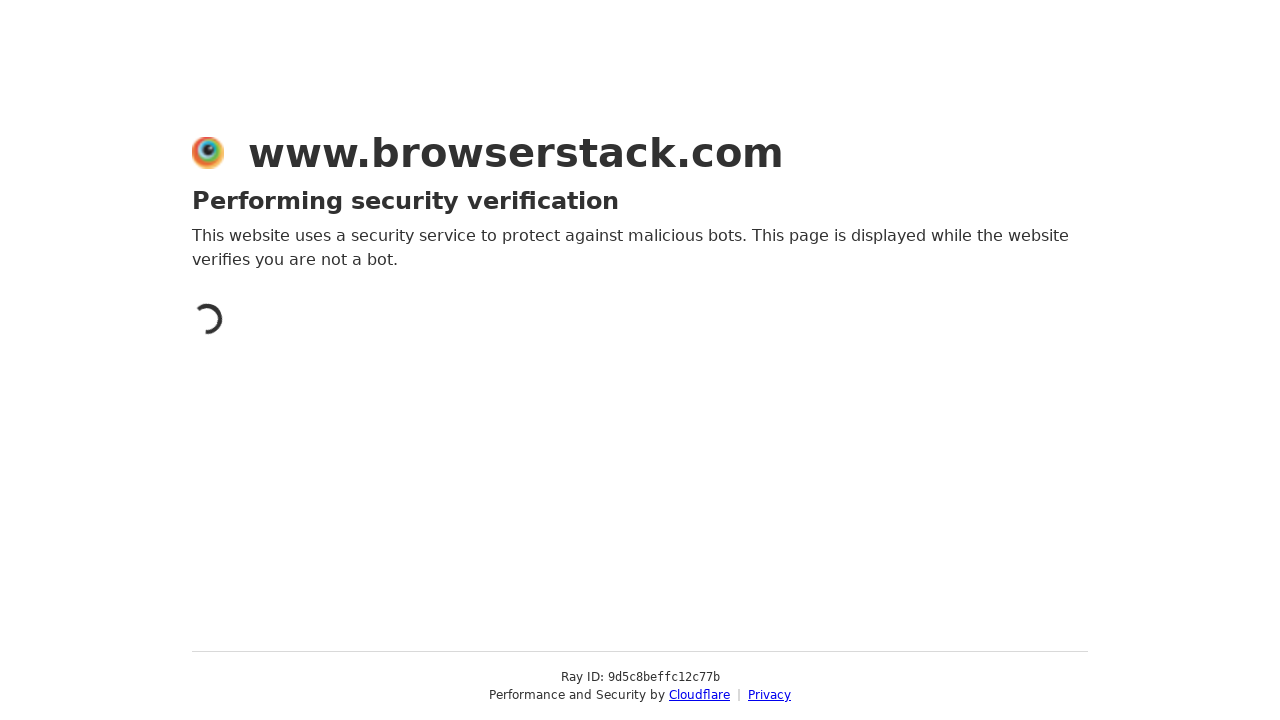

Page navigation completed and network idle
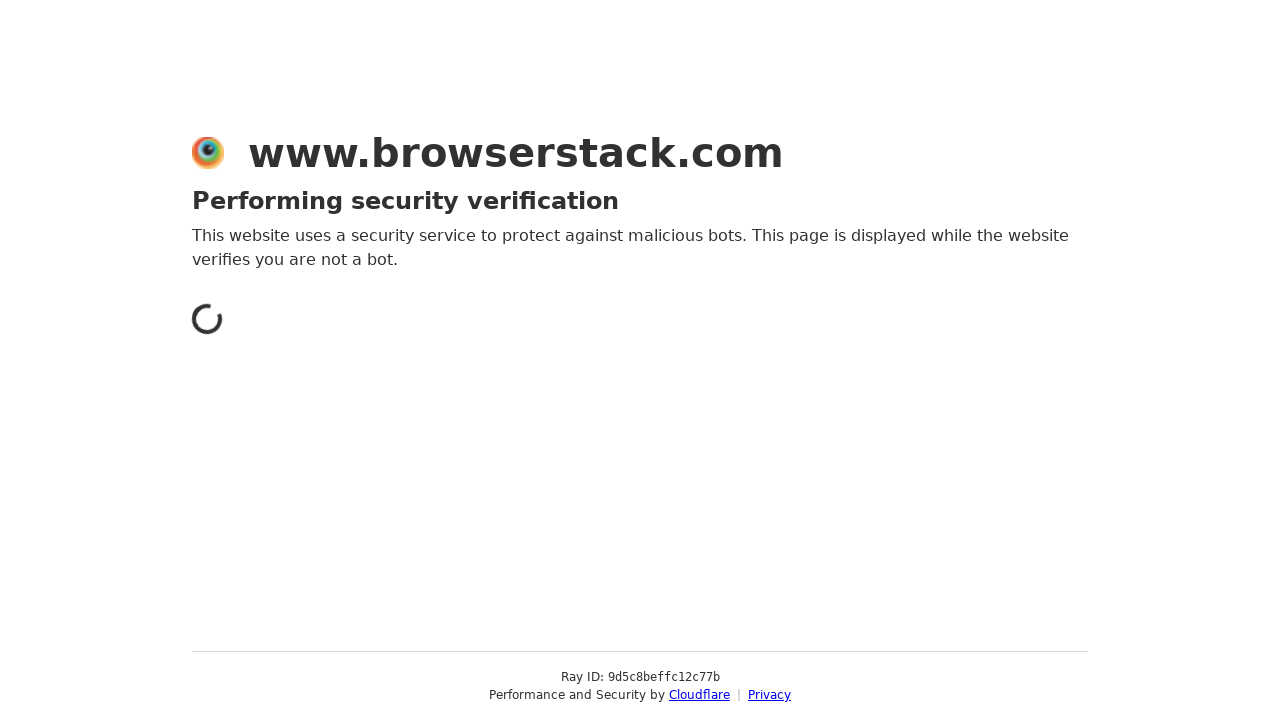

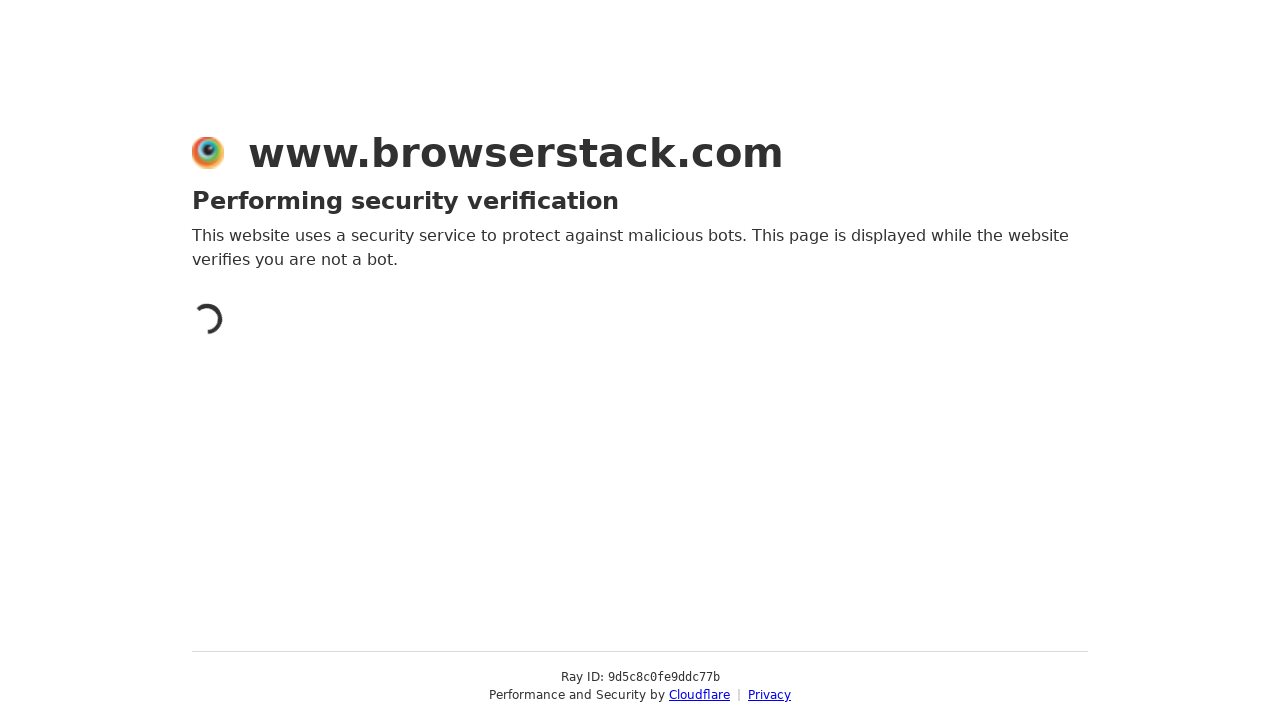